Navigates to Pixelscan.net browser fingerprinting test site, removes chat widget elements, and retrieves page text content.

Starting URL: https://pixelscan.net/

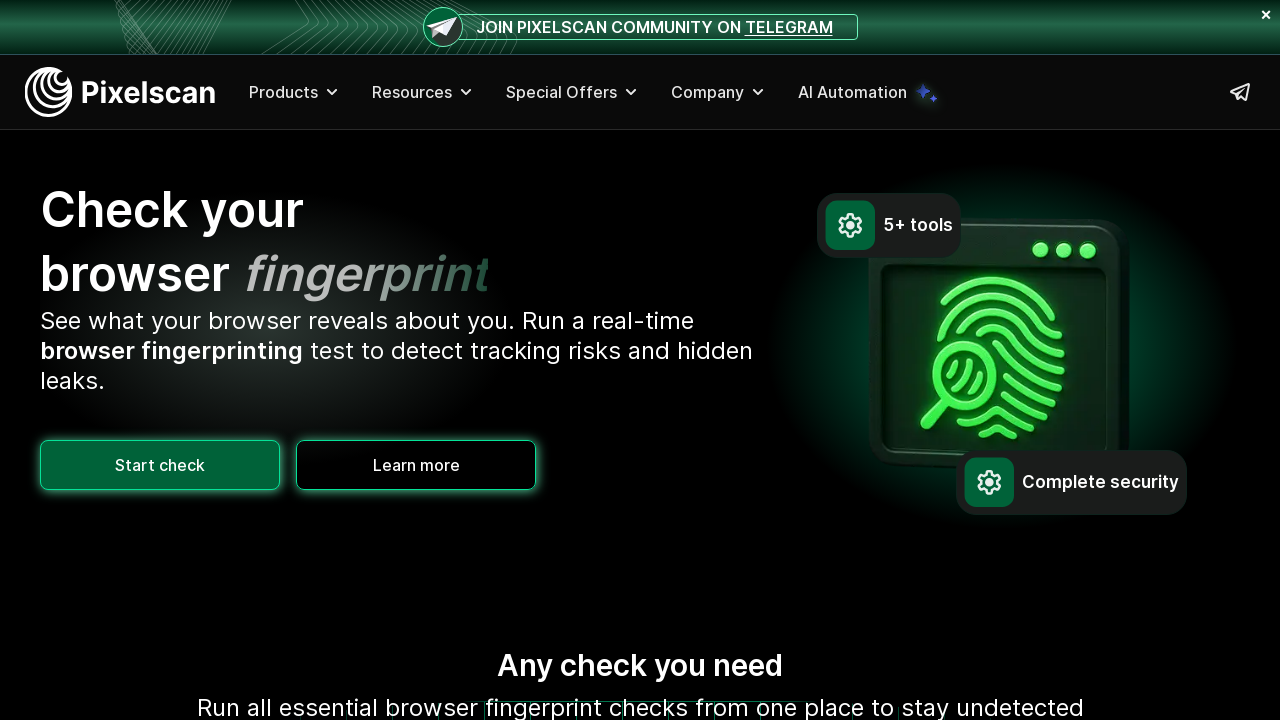

Waited for page to reach networkidle load state
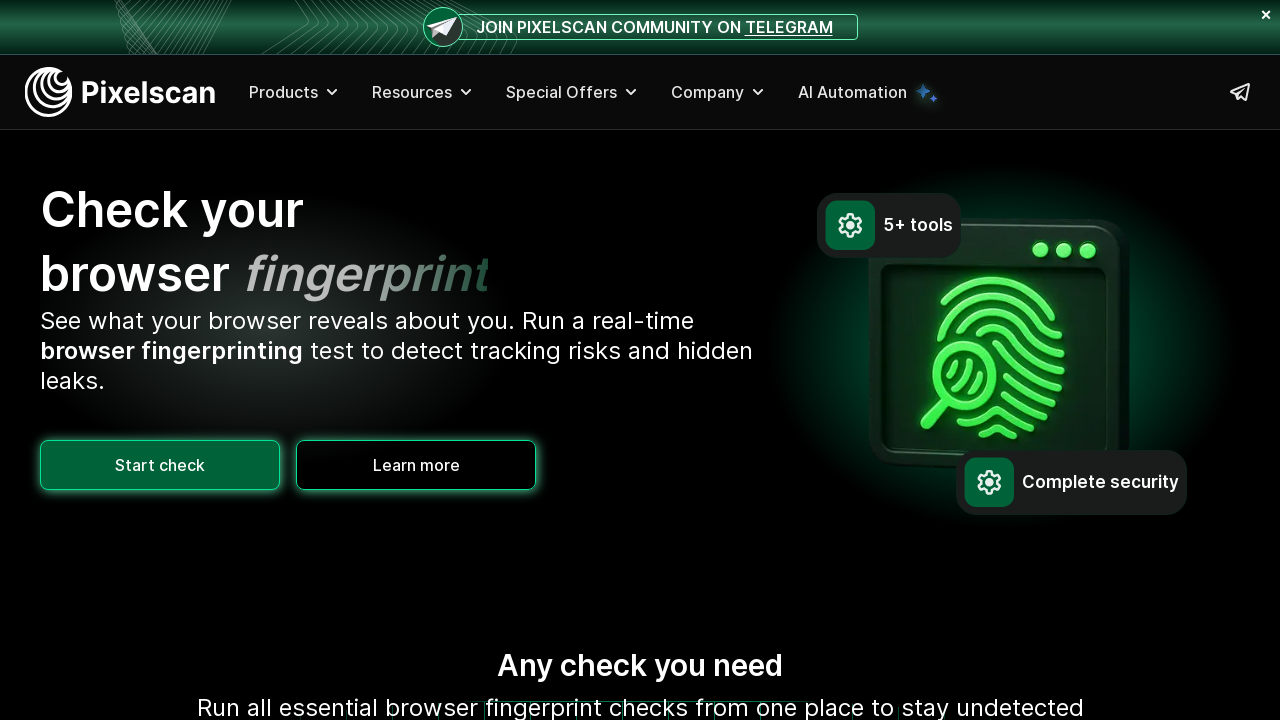

Removed chat widget elements (jdiv) from page
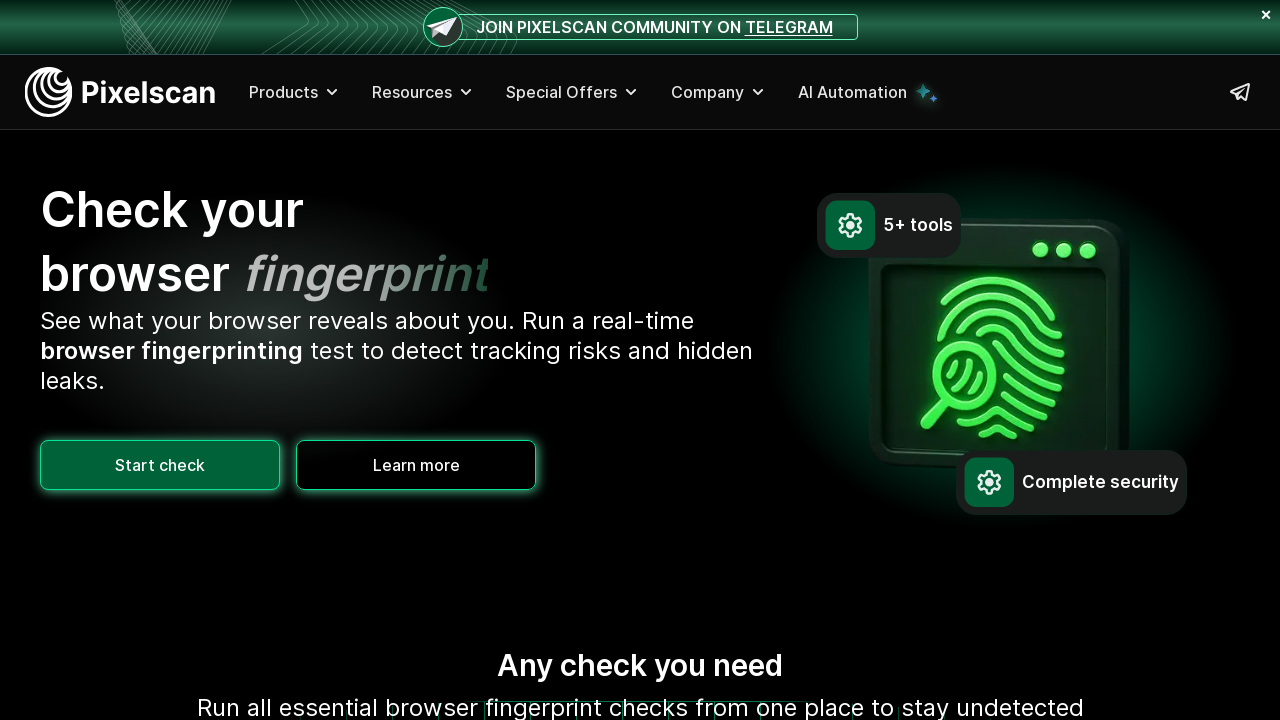

Retrieved page text content from body element
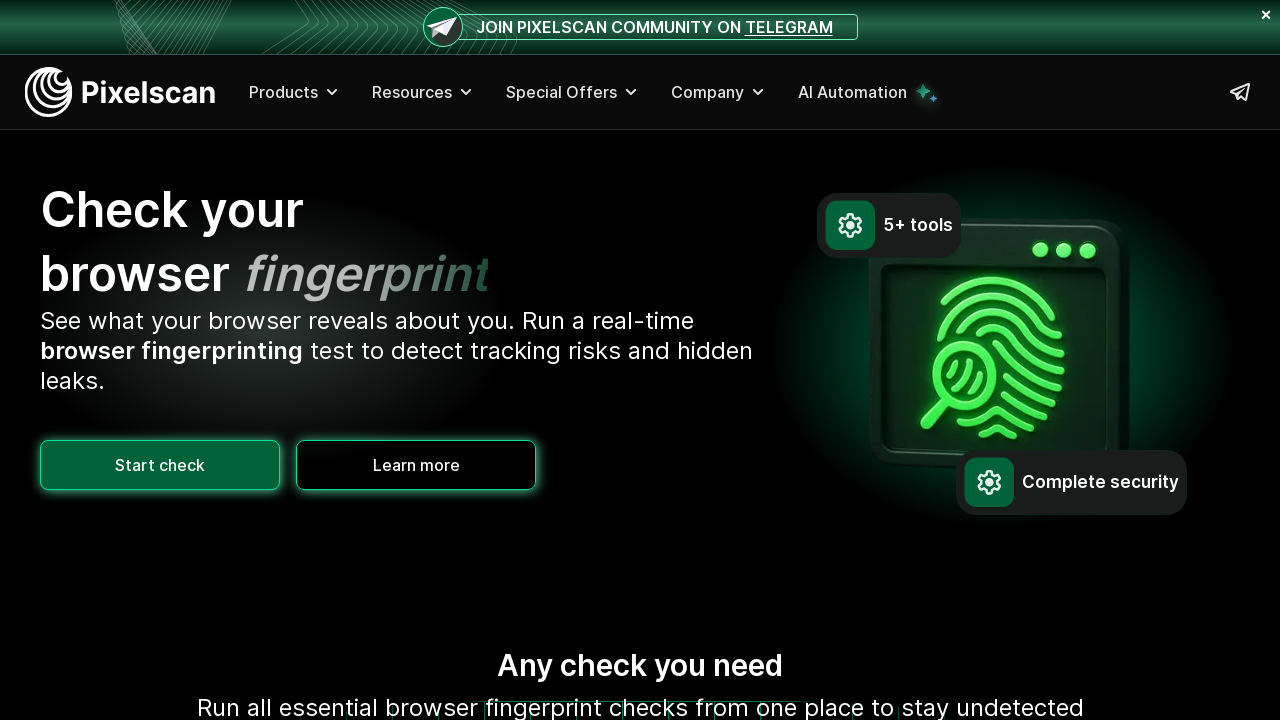

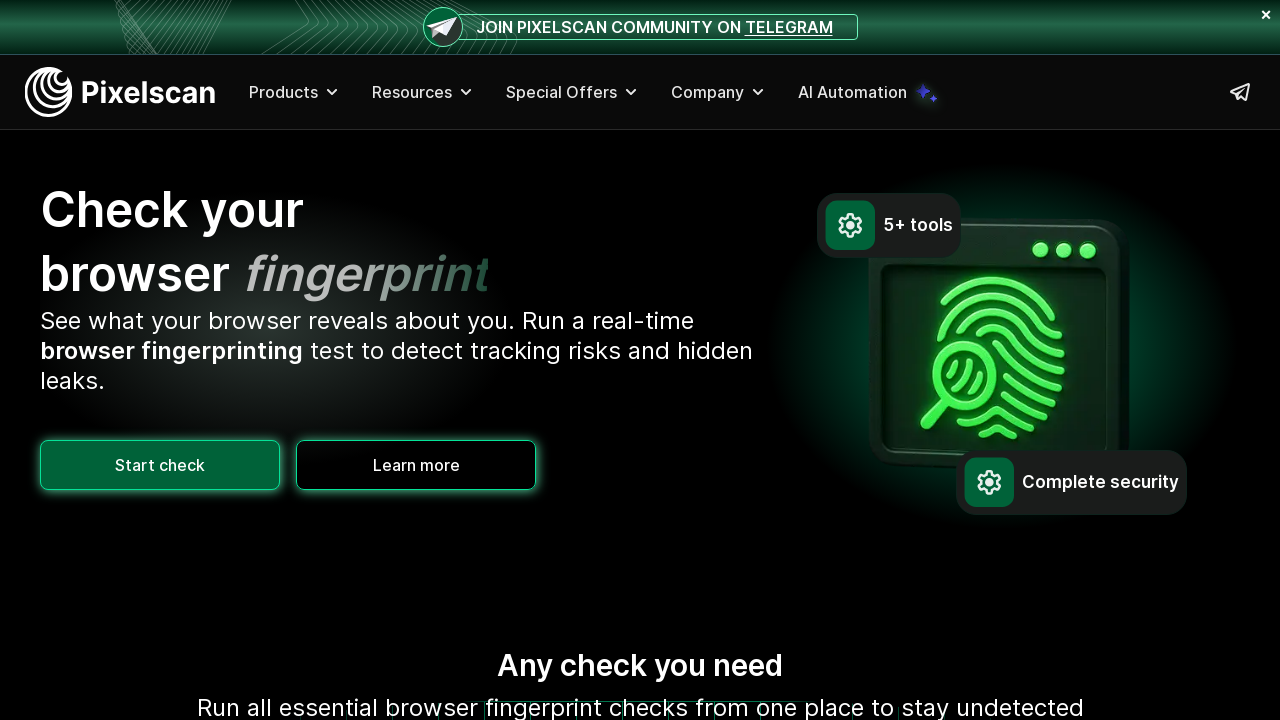